Tests the forgot password functionality by navigating to the login page, clicking the "Forgot" password link, entering an email address, and submitting the password recovery form.

Starting URL: http://zero.webappsecurity.com/index.html

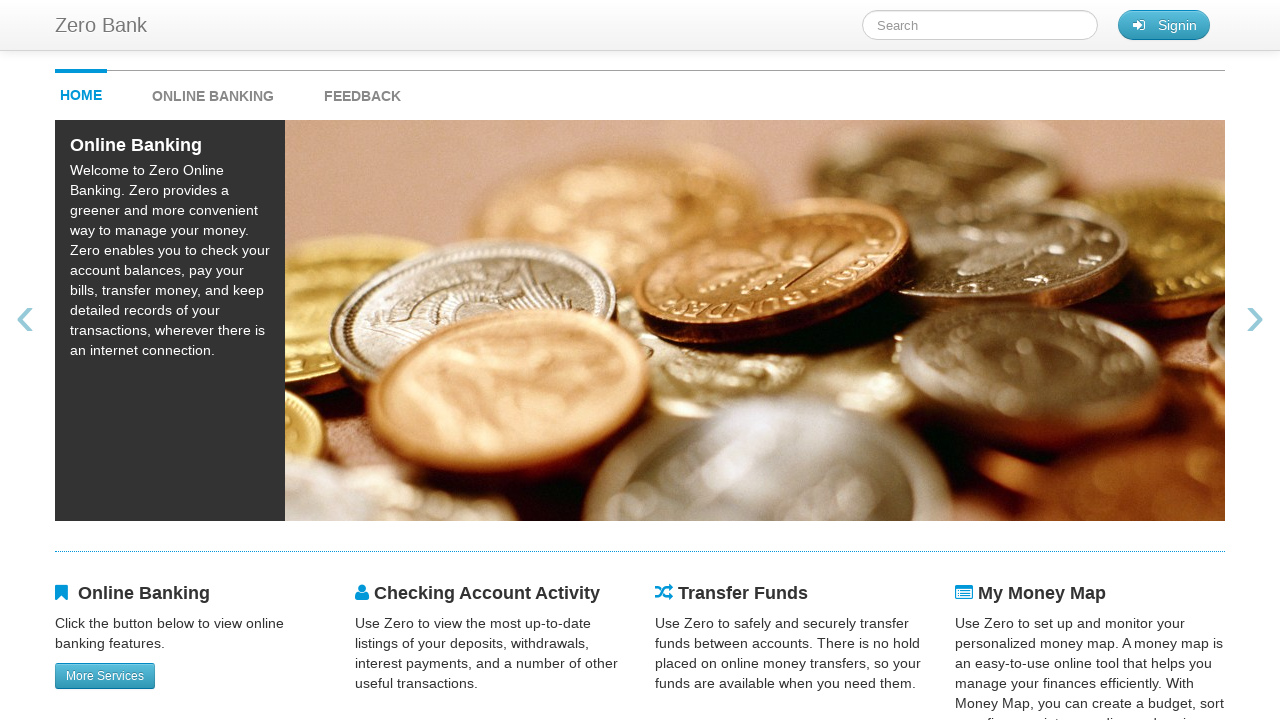

Clicked sign in button to navigate to login page at (1164, 25) on #signin_button
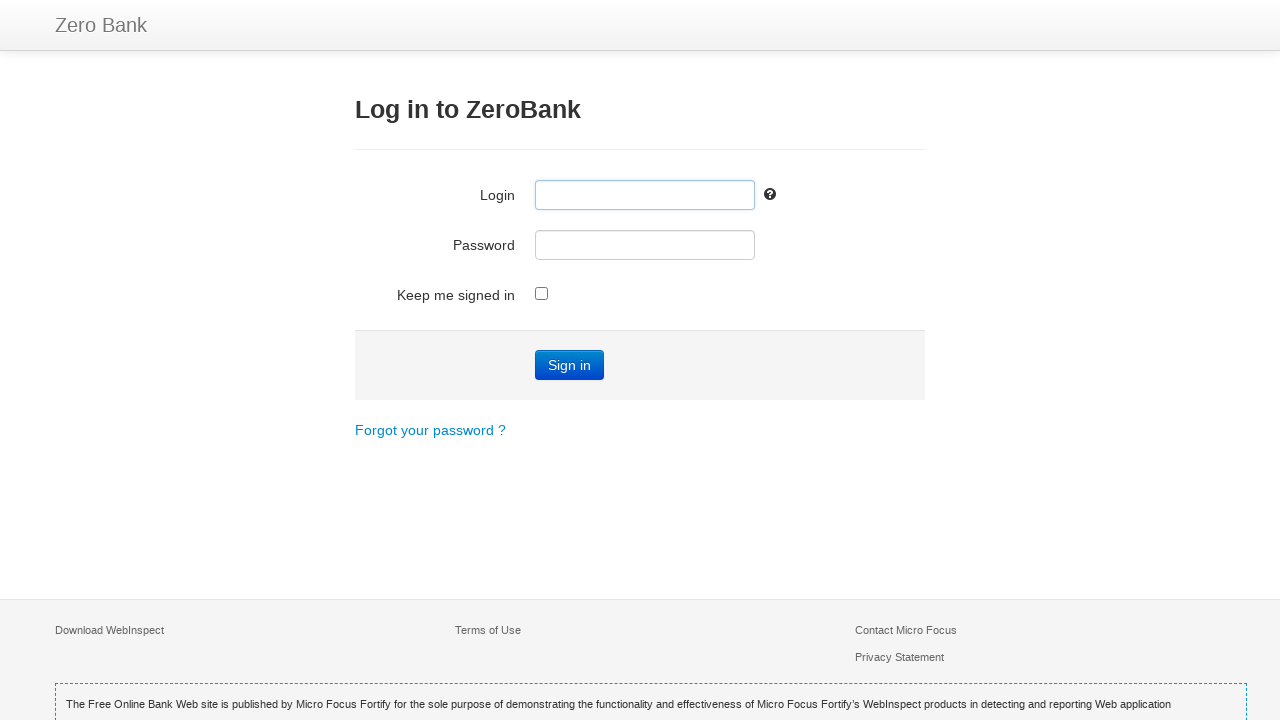

Verified login page title is 'Zero - Log in'
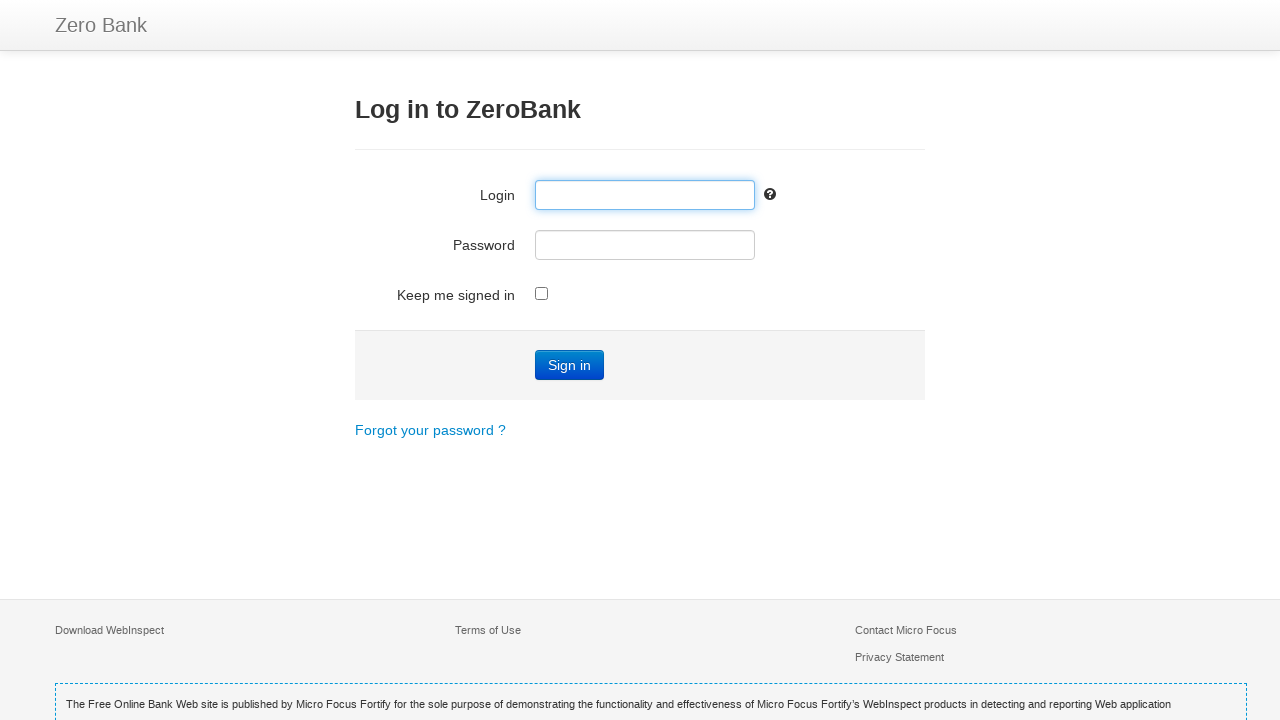

Clicked 'Forgot' password link at (430, 430) on text=Forgot
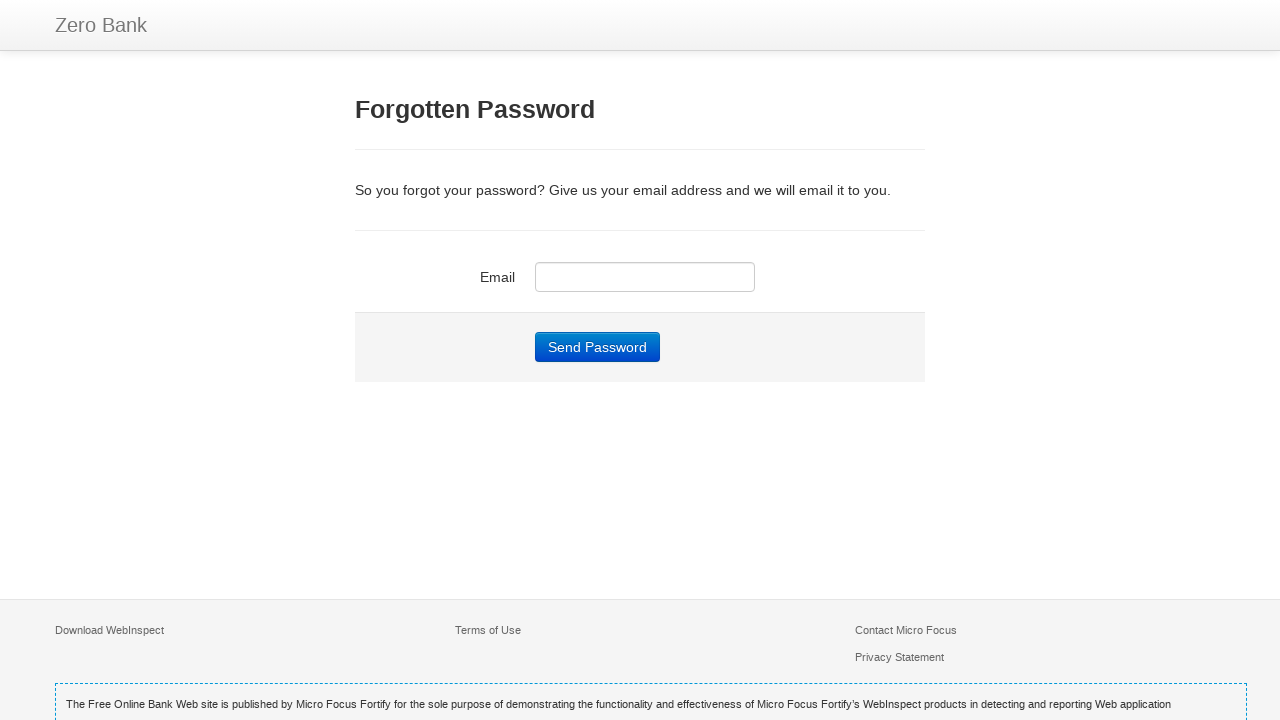

Entered email address 'testuser2024@gmail.com' in forgot password form on #user_email
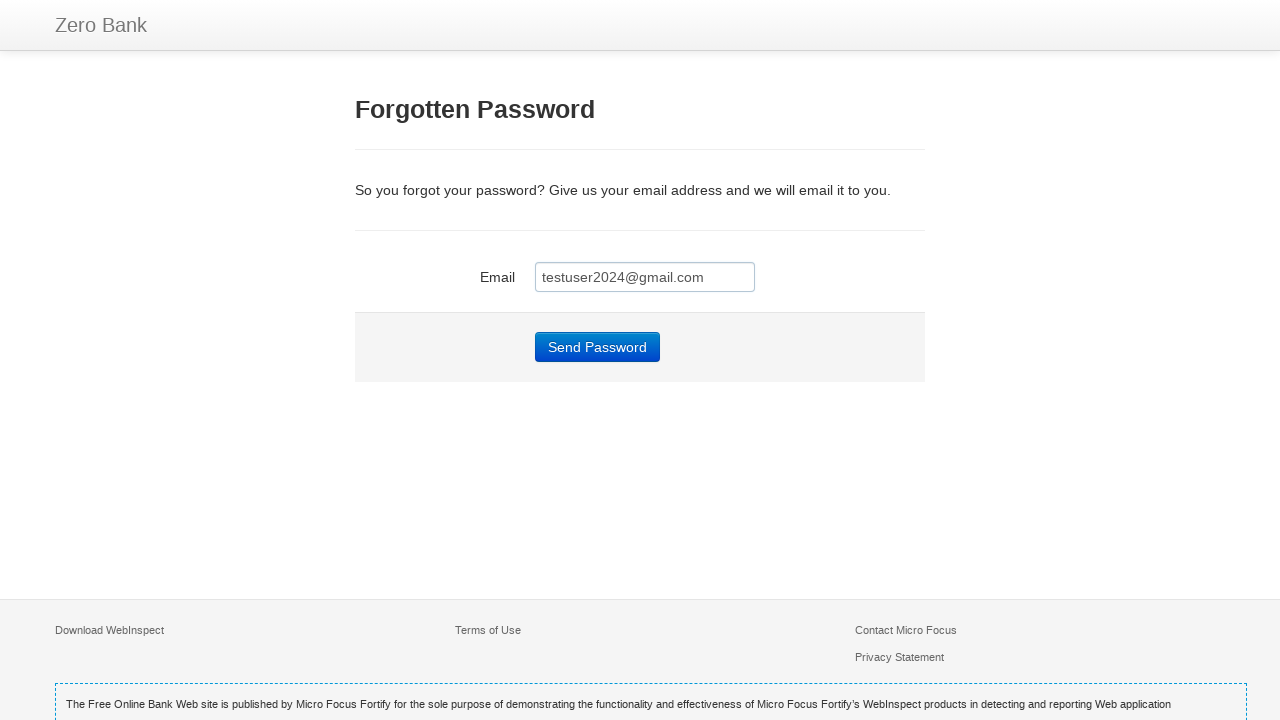

Clicked submit button to request password reset at (598, 347) on #send_password_form input[type='submit']
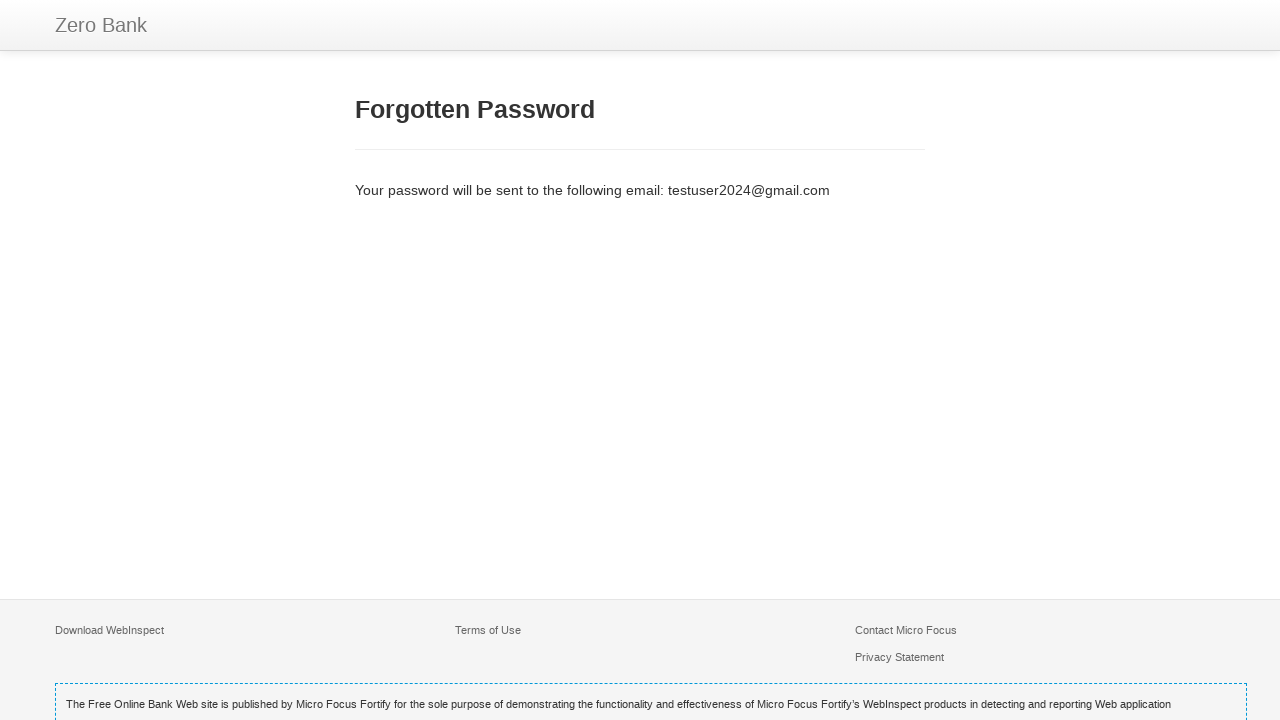

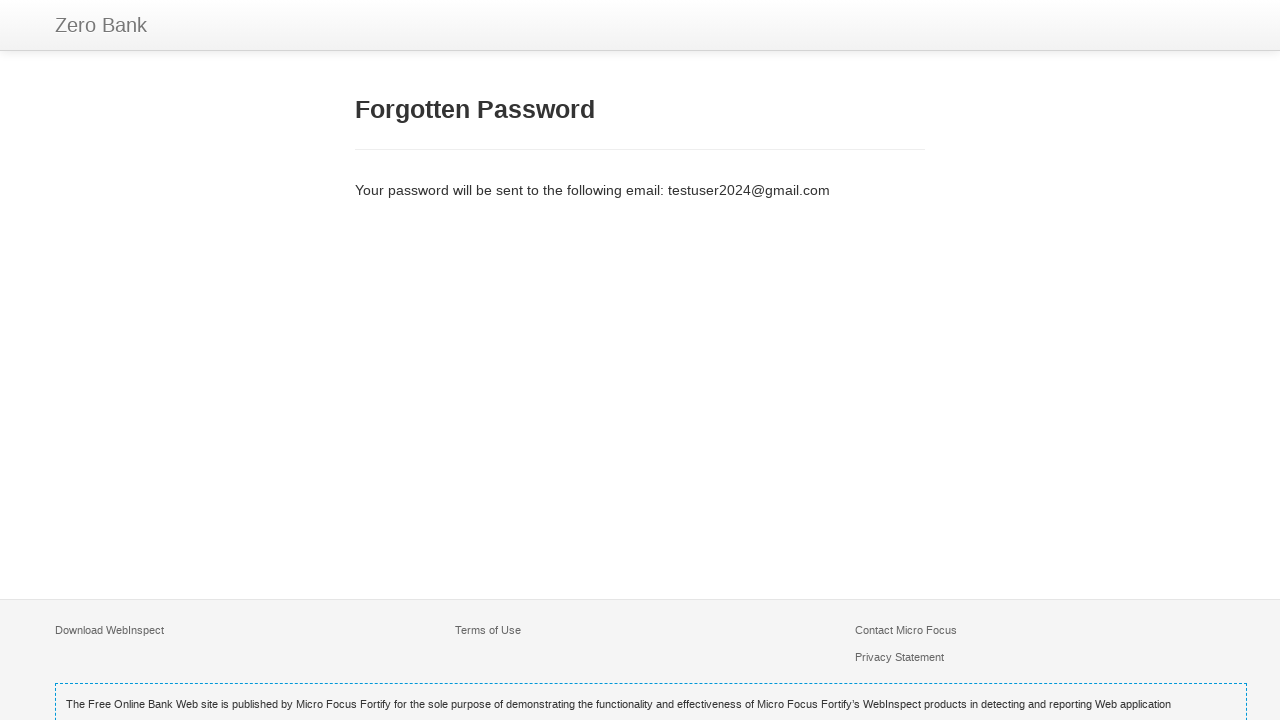